Navigates to the Toyo Keizai (Japanese business news) website homepage

Starting URL: https://toyokeizai.net/

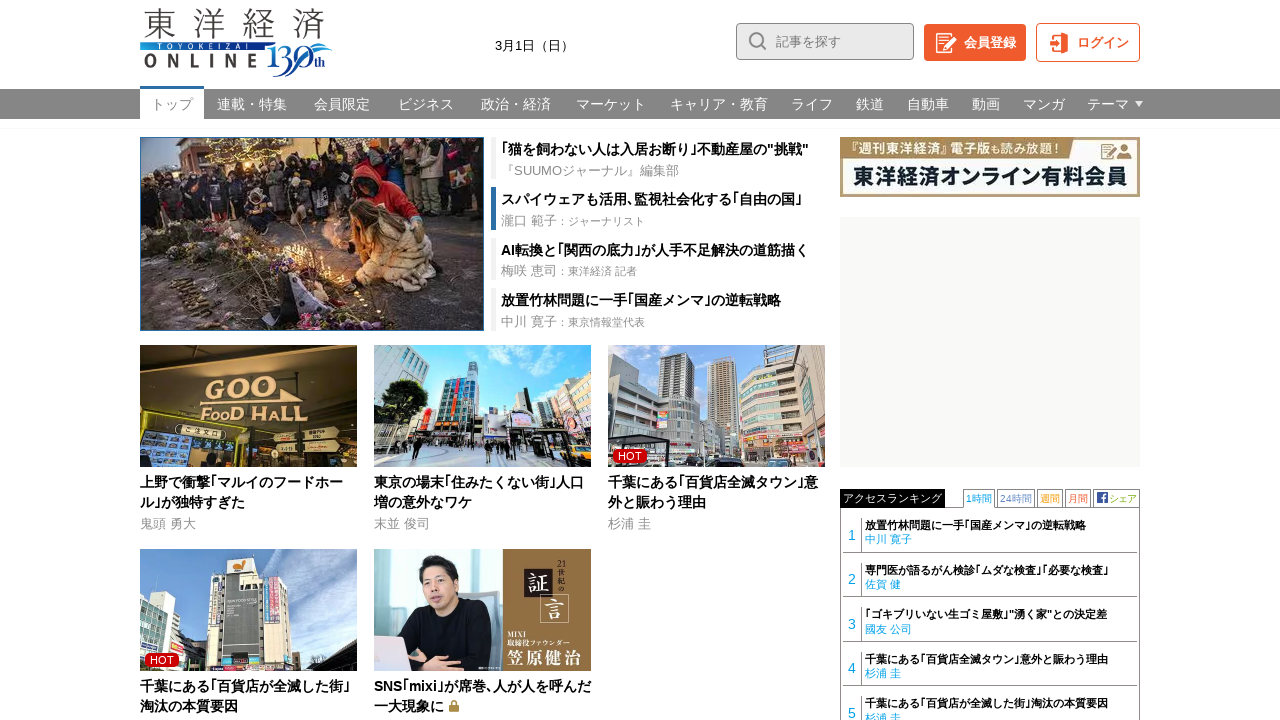

Waited for Toyo Keizai homepage to reach DOM content loaded state
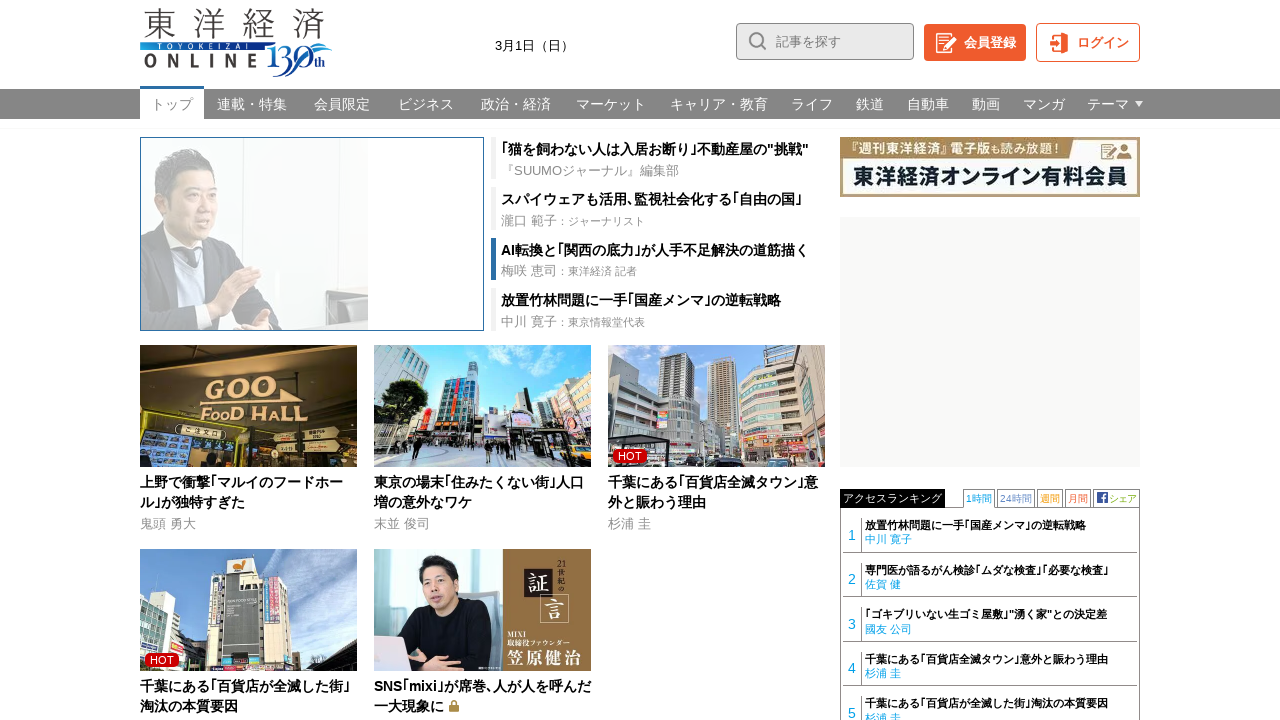

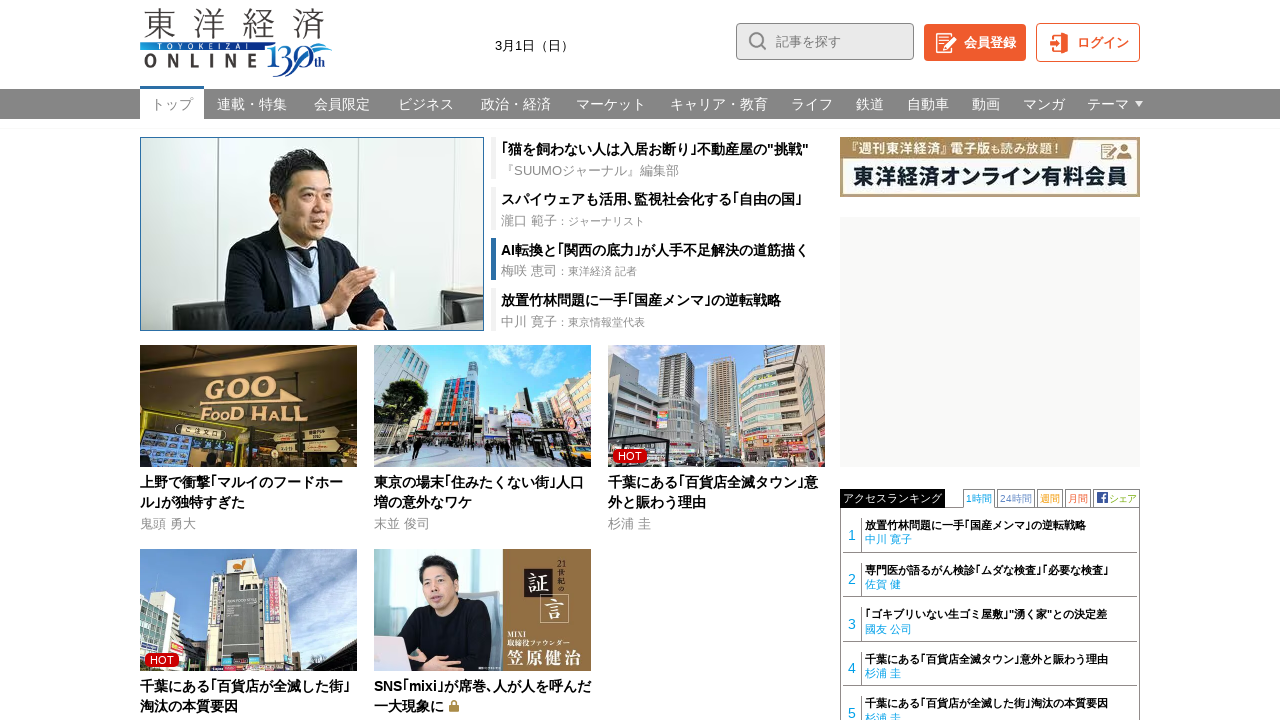